Tests negative case where zip code field is left empty and Continue is clicked, verifying the form does not advance

Starting URL: https://www.sharelane.com/cgi-bin/register.py

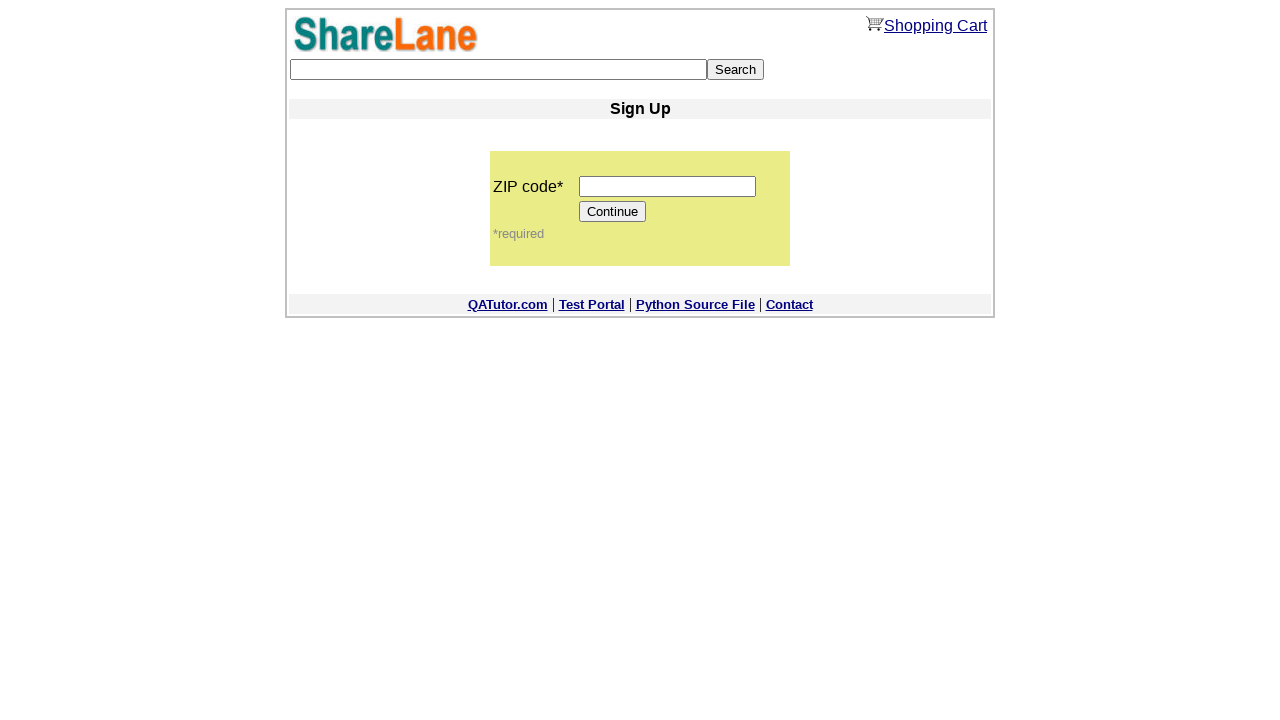

Left zip code field empty on input[name='zip_code']
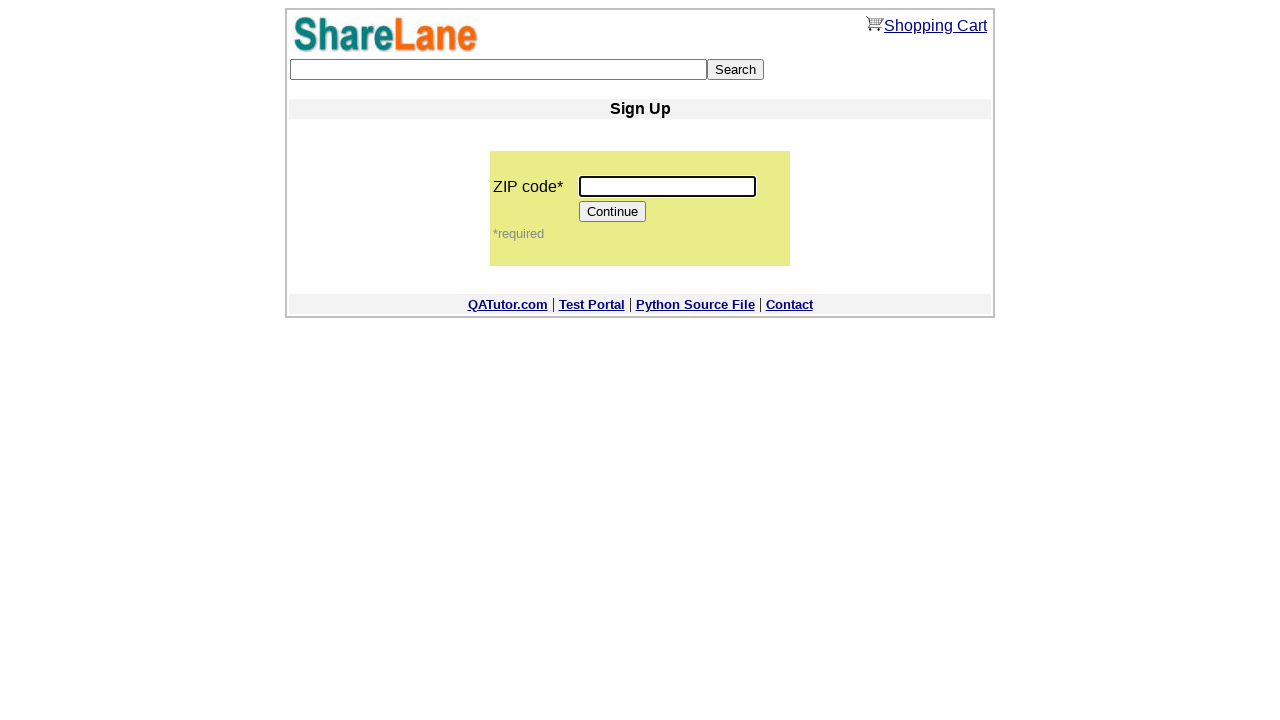

Clicked Continue button with empty zip code at (613, 212) on input[value='Continue']
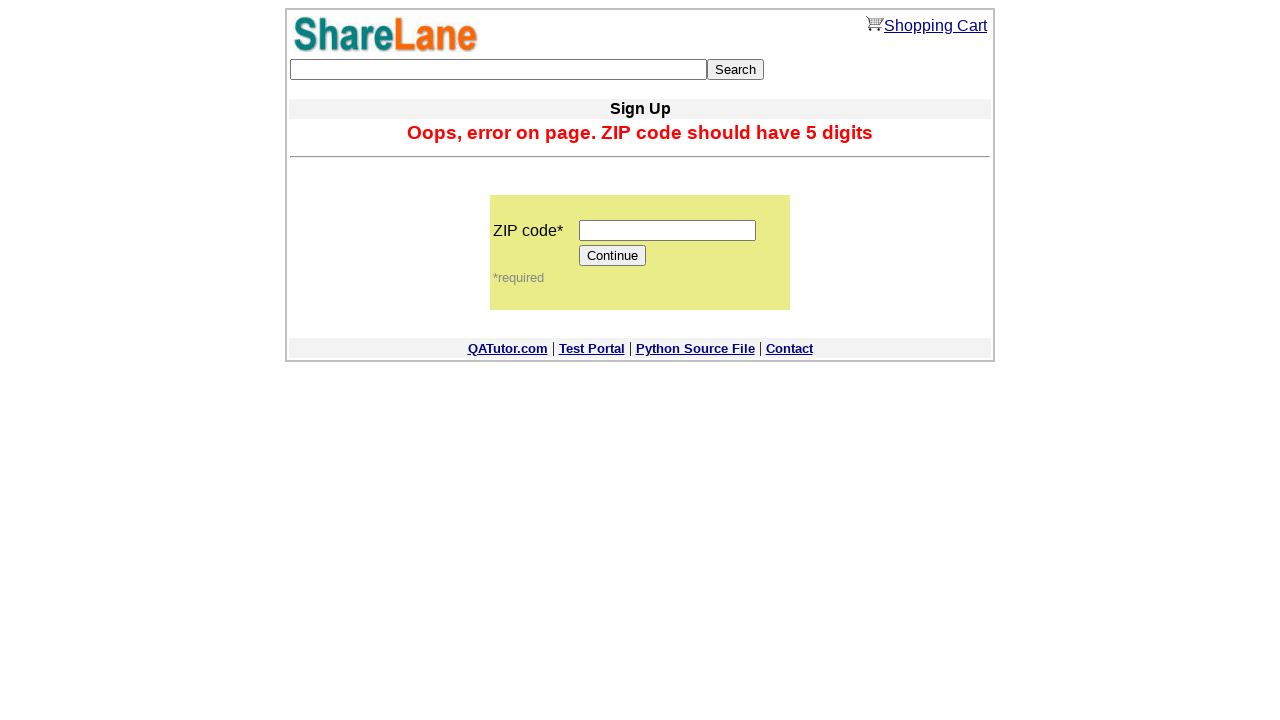

Verified zip code field is still displayed - form did not advance
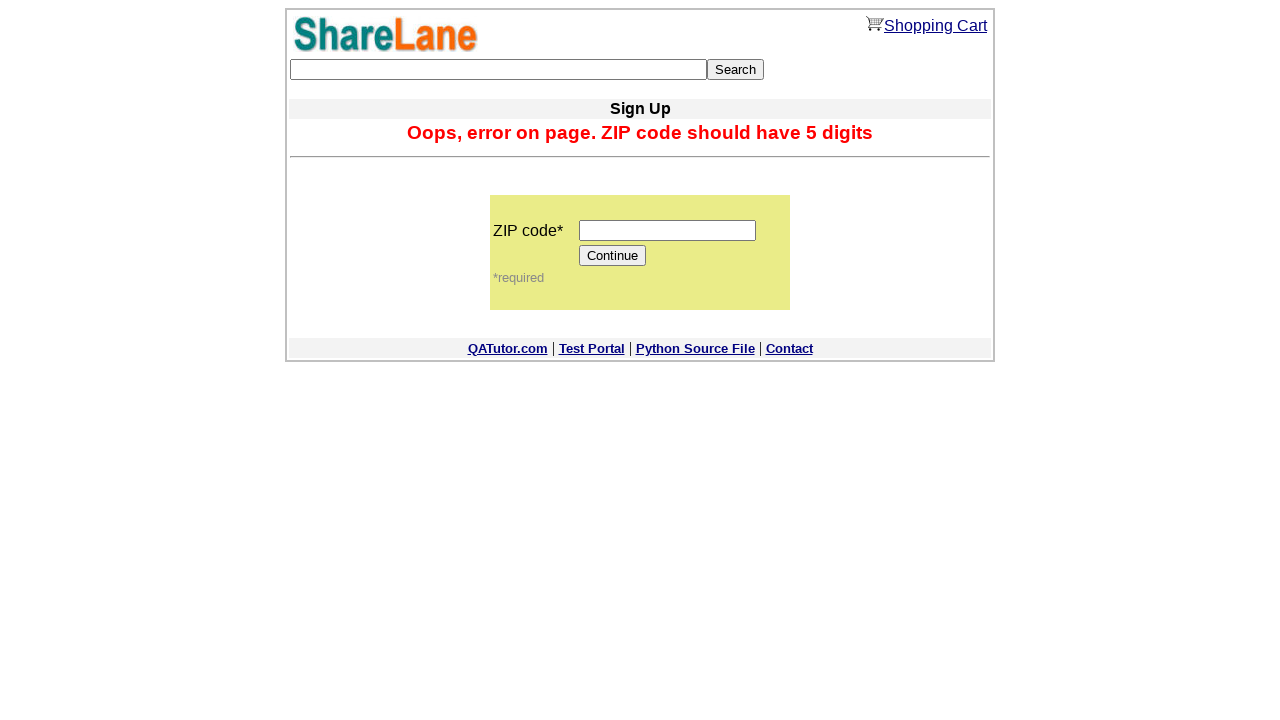

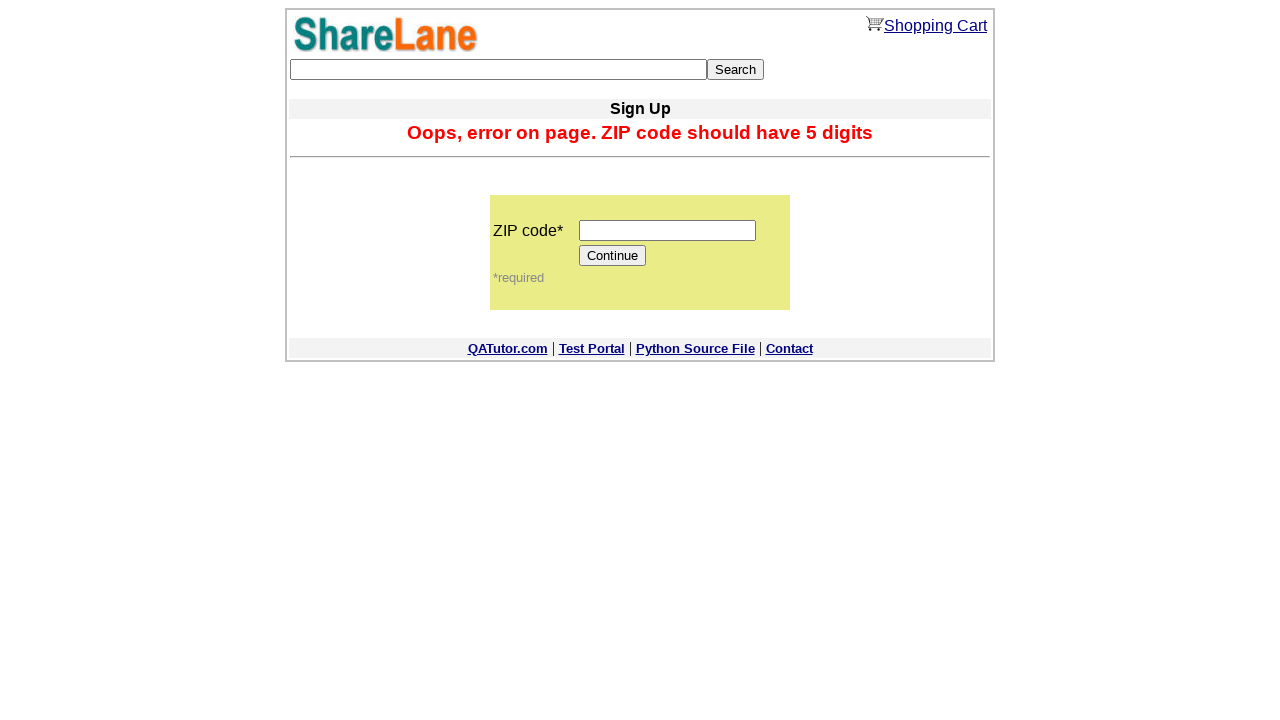